Tests form input by filling email, username, password fields and clicking a checkbox using various locator strategies

Starting URL: https://zimaev.github.io/text_input/

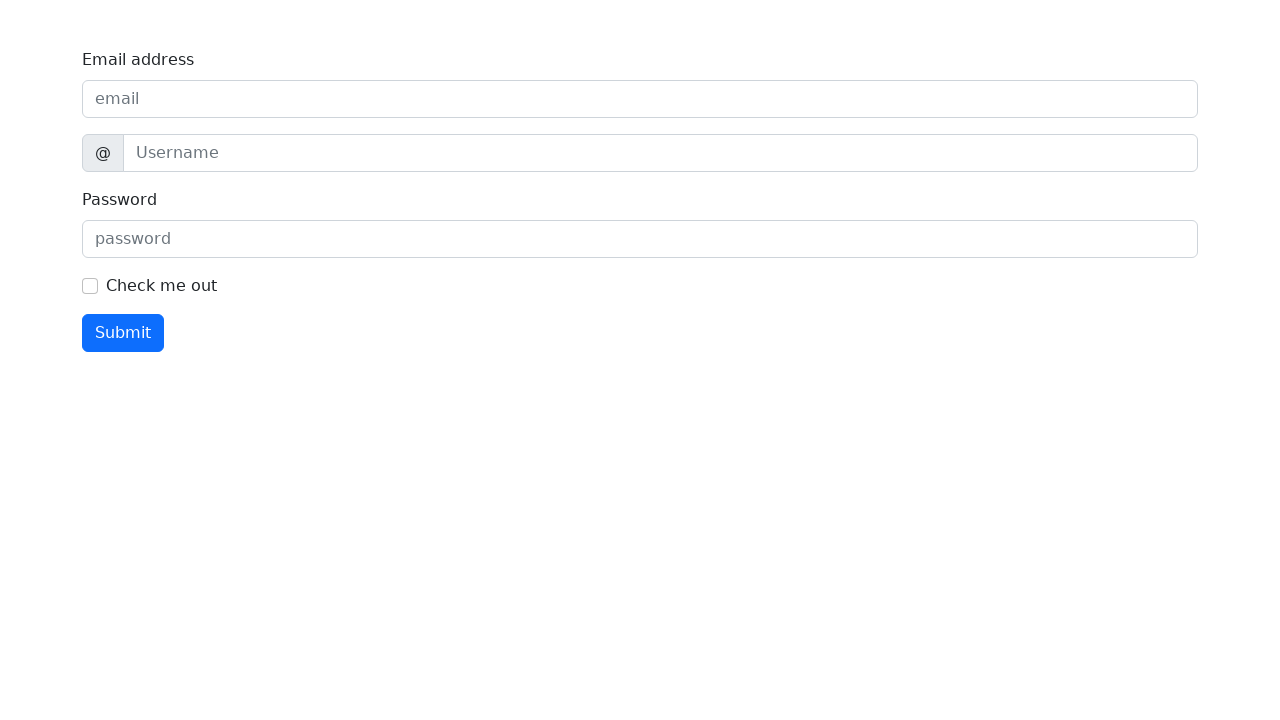

Filled email address field with 'qa@example.com' on internal:label="Email address"i
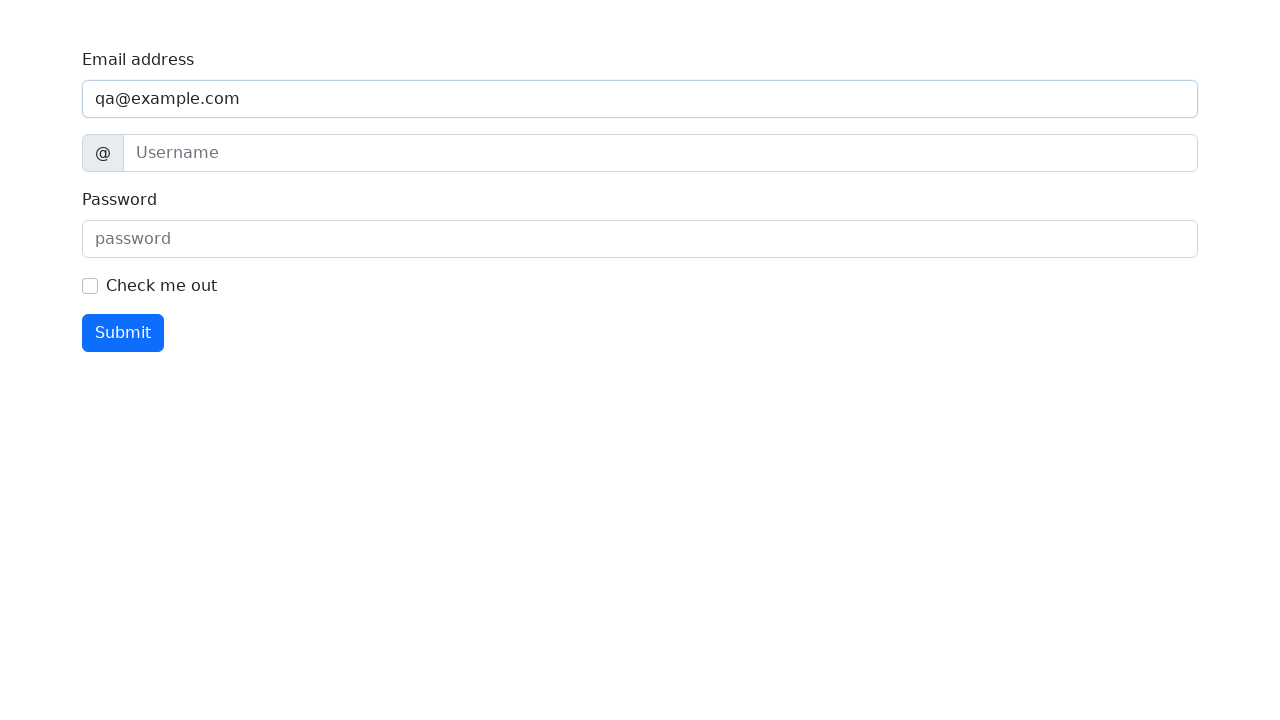

Filled username field with 'Anton' on internal:attr=[title="username"i]
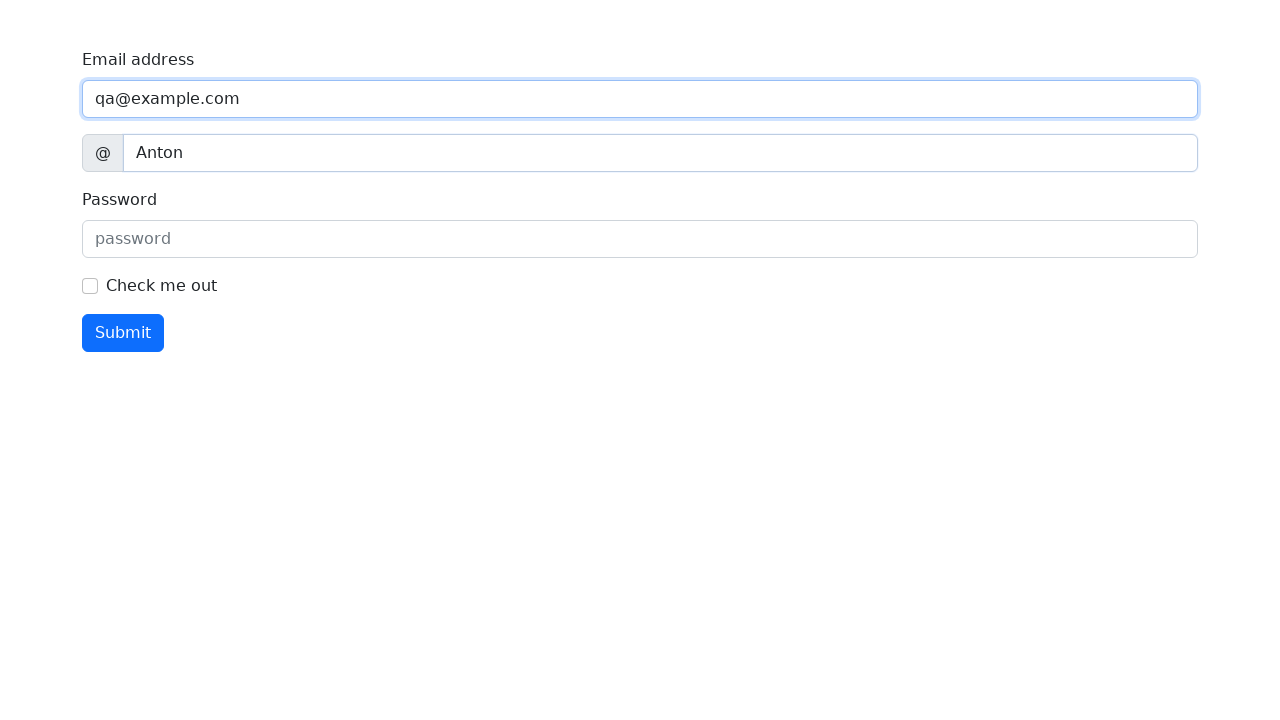

Filled password field with 'secret' on internal:attr=[placeholder="password"i]
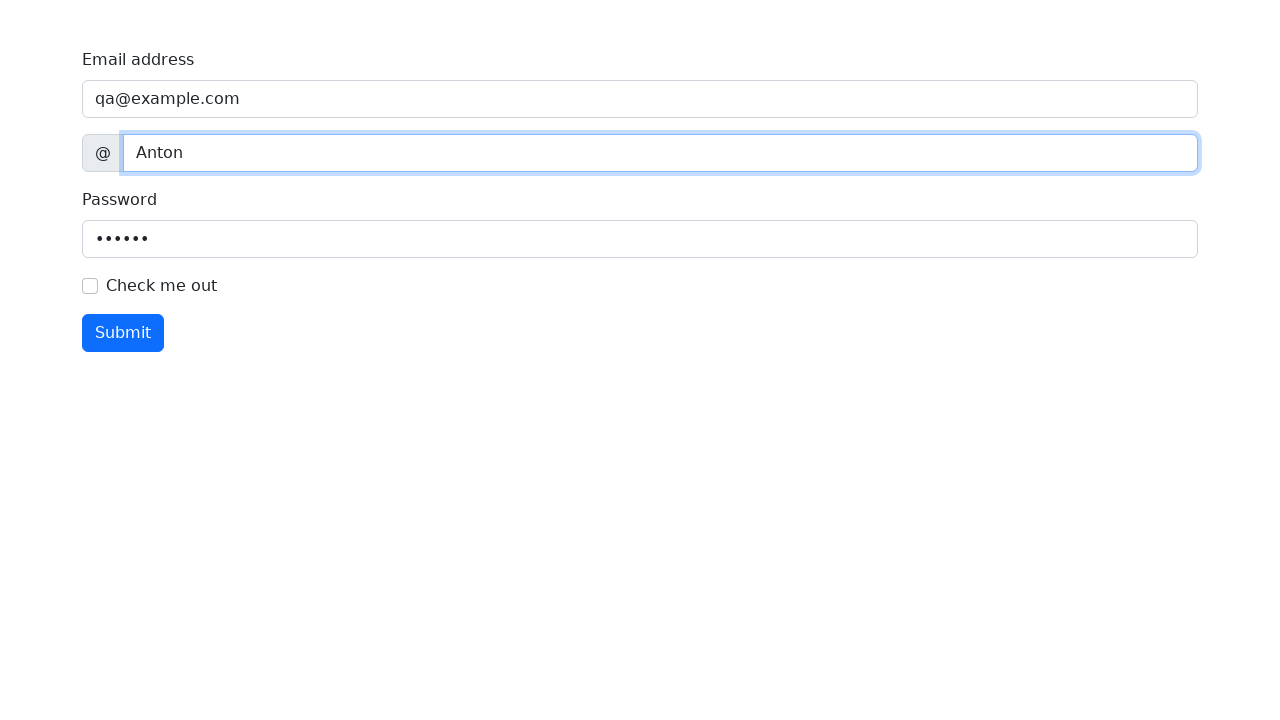

Clicked checkbox to confirm agreement at (90, 286) on internal:role=checkbox
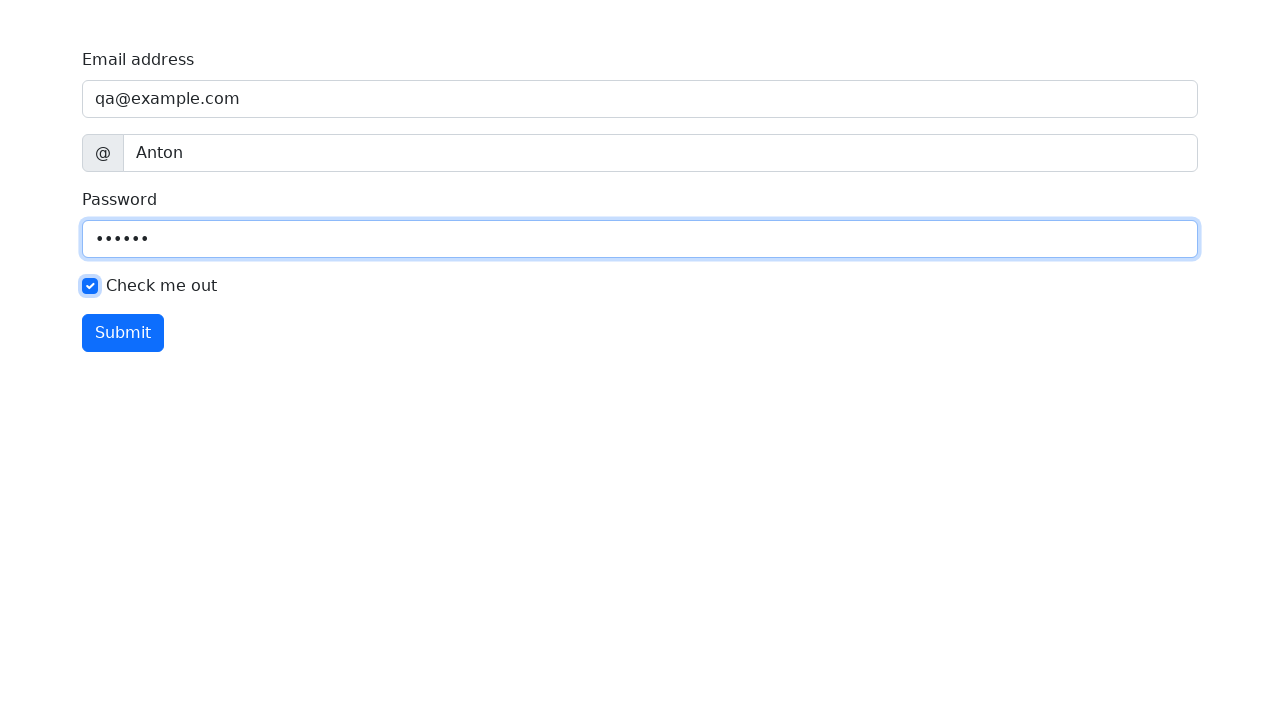

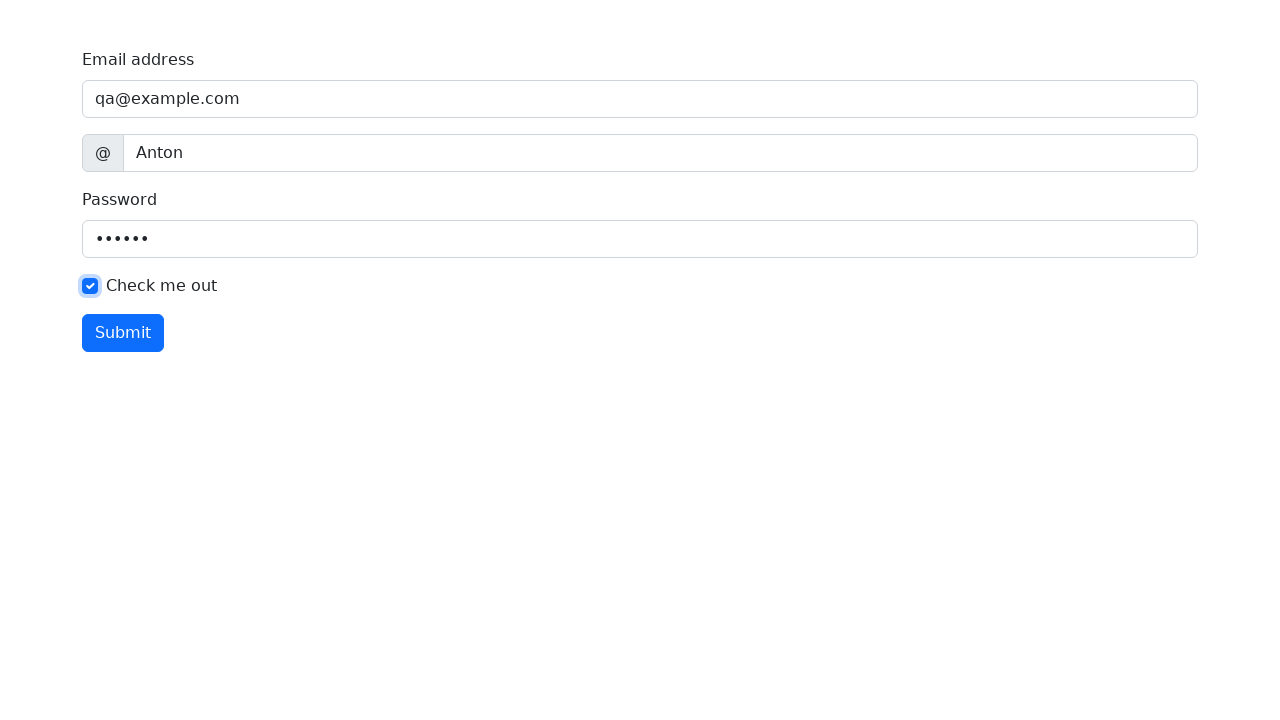